Tests the Add Element functionality by clicking the button and verifying an element is added to the page

Starting URL: https://the-internet.herokuapp.com/add_remove_elements/

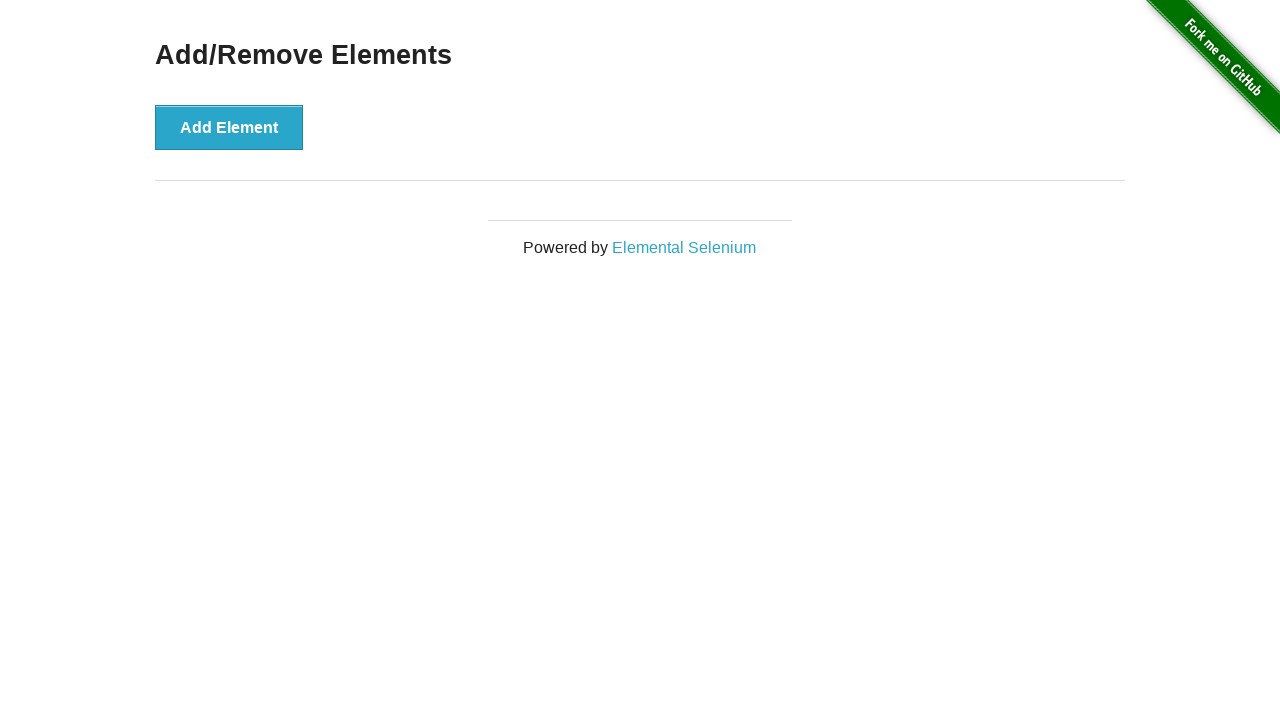

Clicked the Add Element button at (229, 127) on button
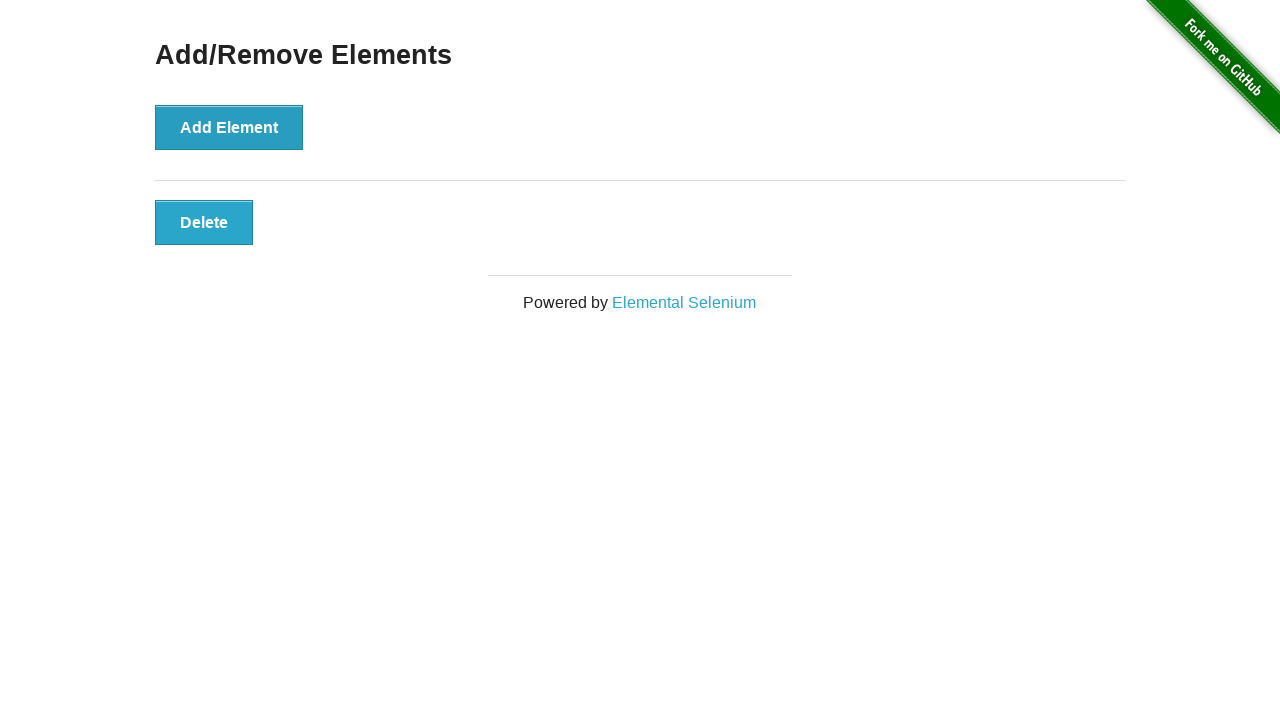

New element with class 'added-manually' appeared on the page
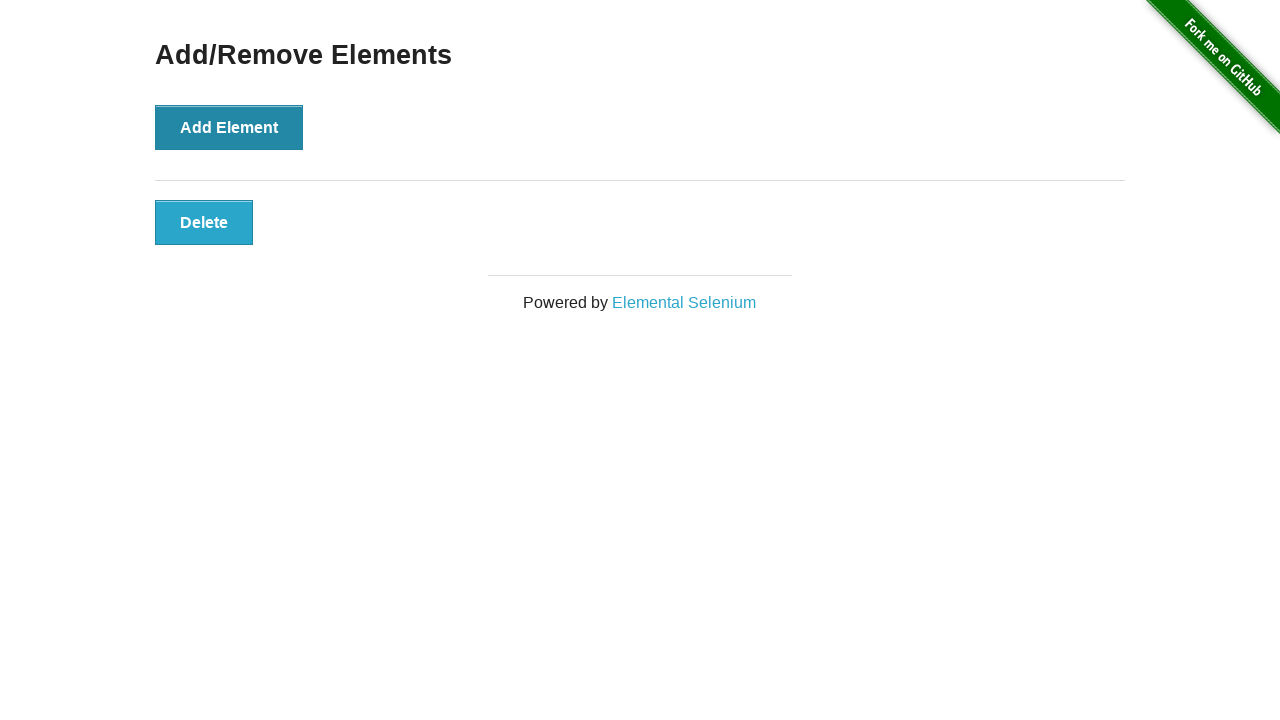

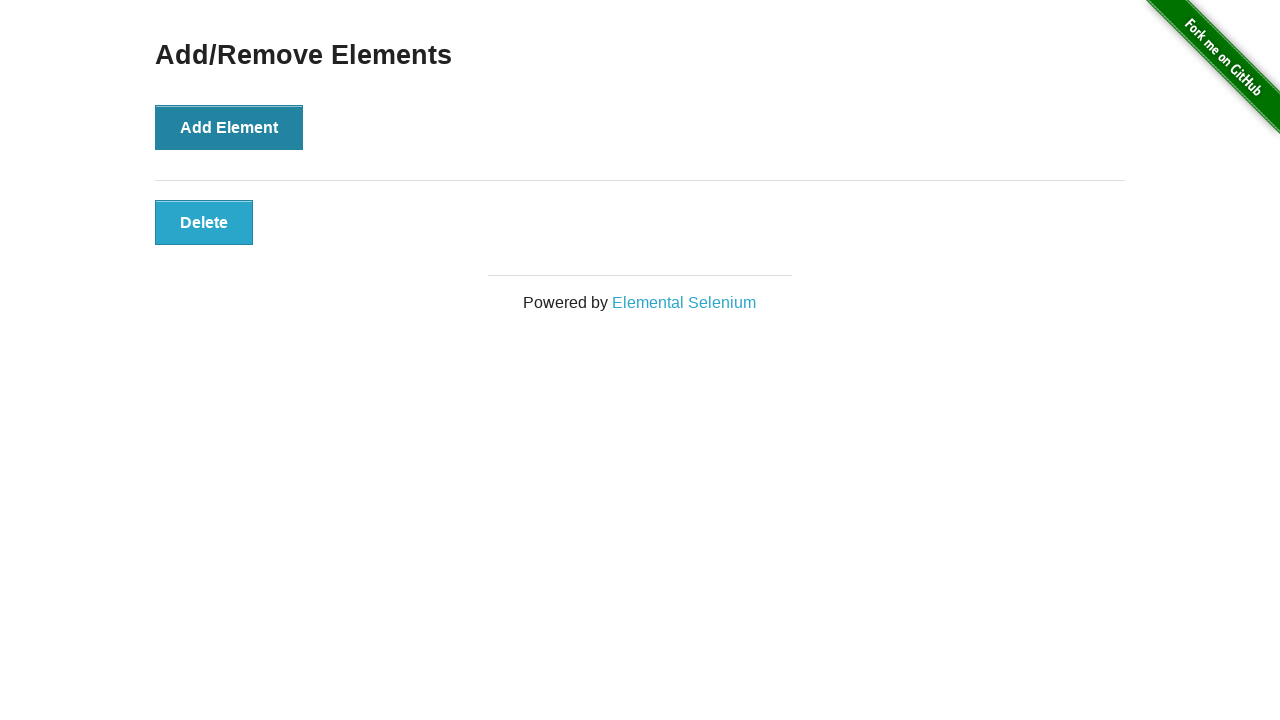